Tests alert handling functionality by clicking on alert buttons and interacting with prompt dialogs

Starting URL: http://demo.automationtesting.in/Alerts.html

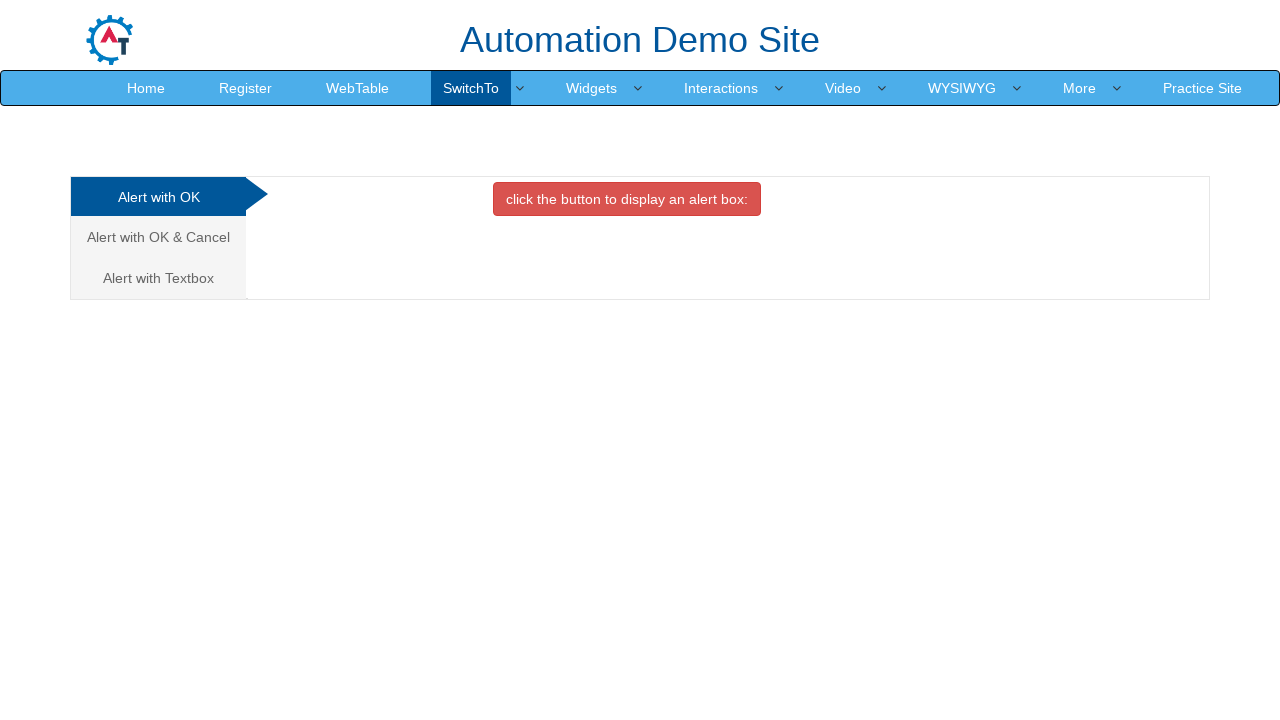

Clicked on 'Alert with Textbox' tab at (158, 278) on xpath=(//a[contains(text(),'Alert with')])[3]
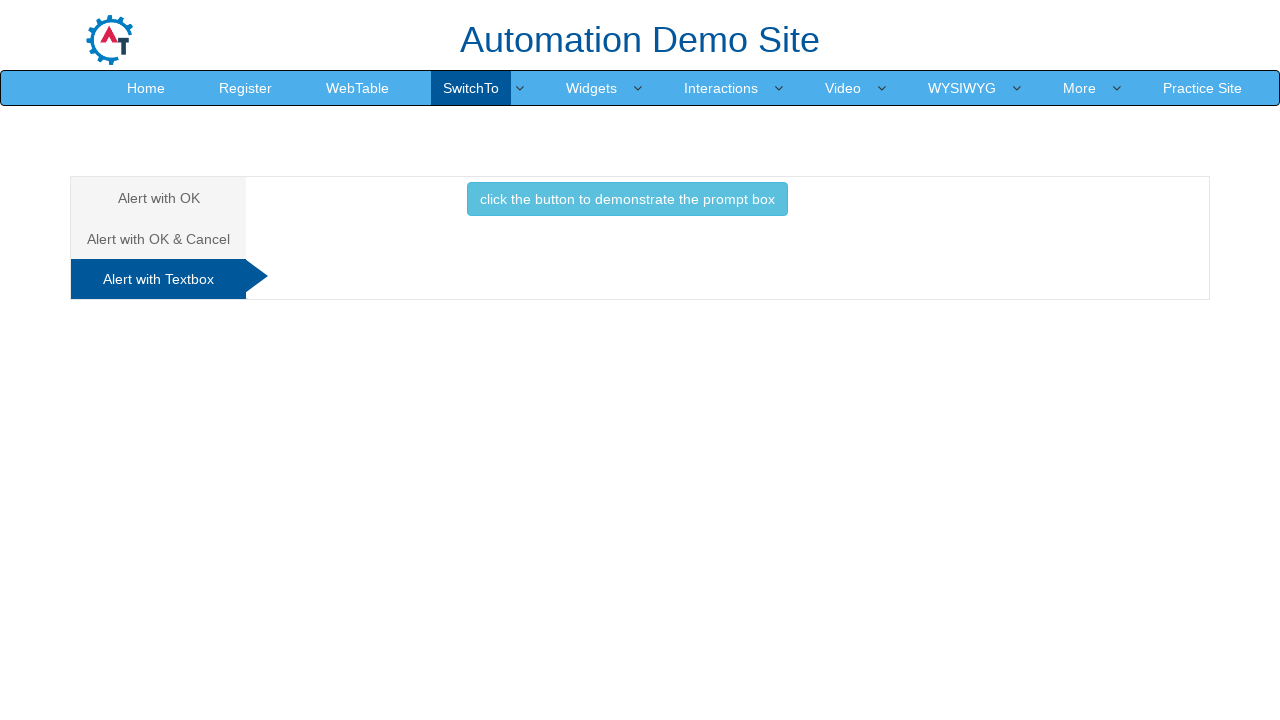

Clicked button to trigger prompt alert at (627, 199) on xpath=(//button[contains(text(),'click the button')])[3]
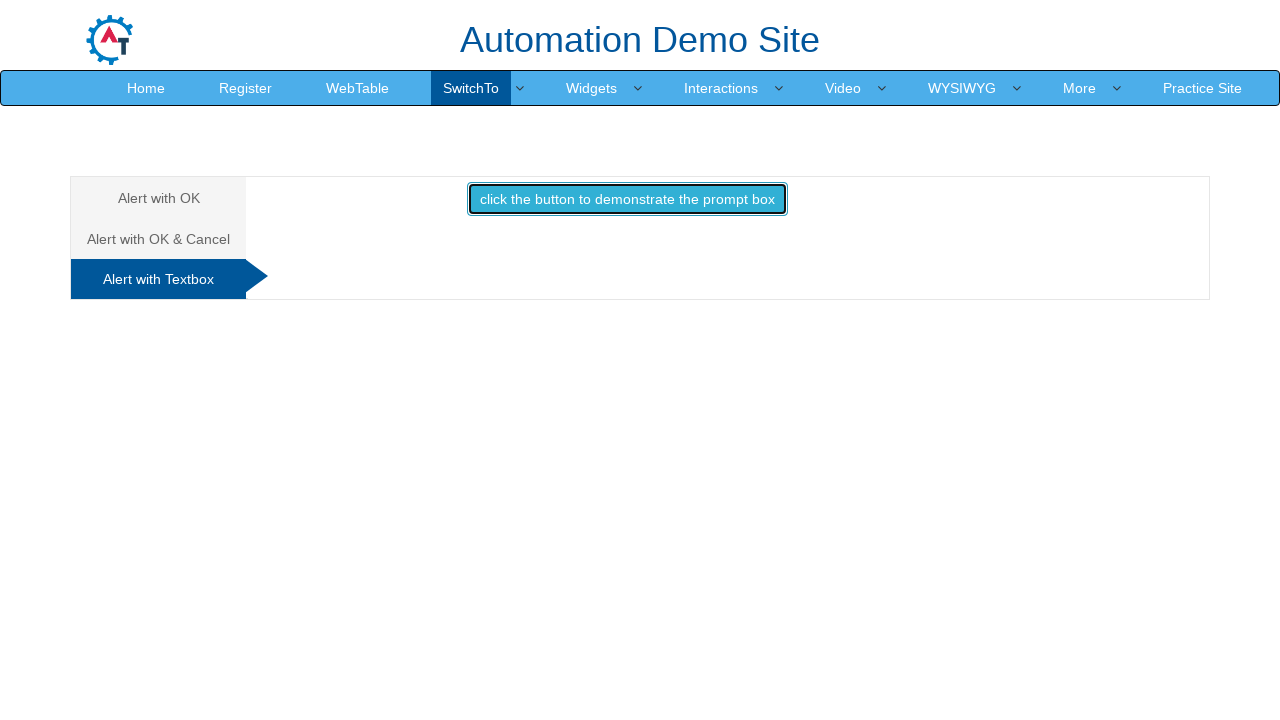

Set up dialog handler to accept prompts with 'Selenium'
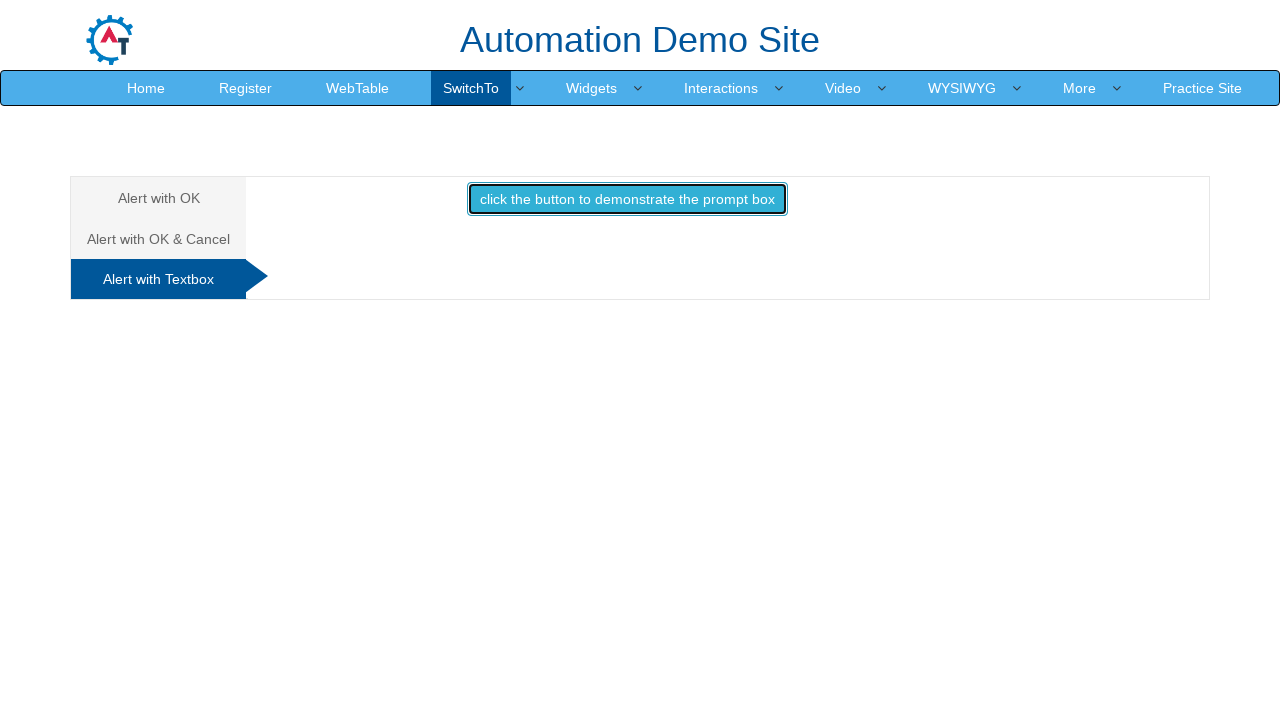

Re-clicked button to trigger prompt with dialog handler active at (627, 199) on xpath=(//button[contains(text(),'click the button')])[3]
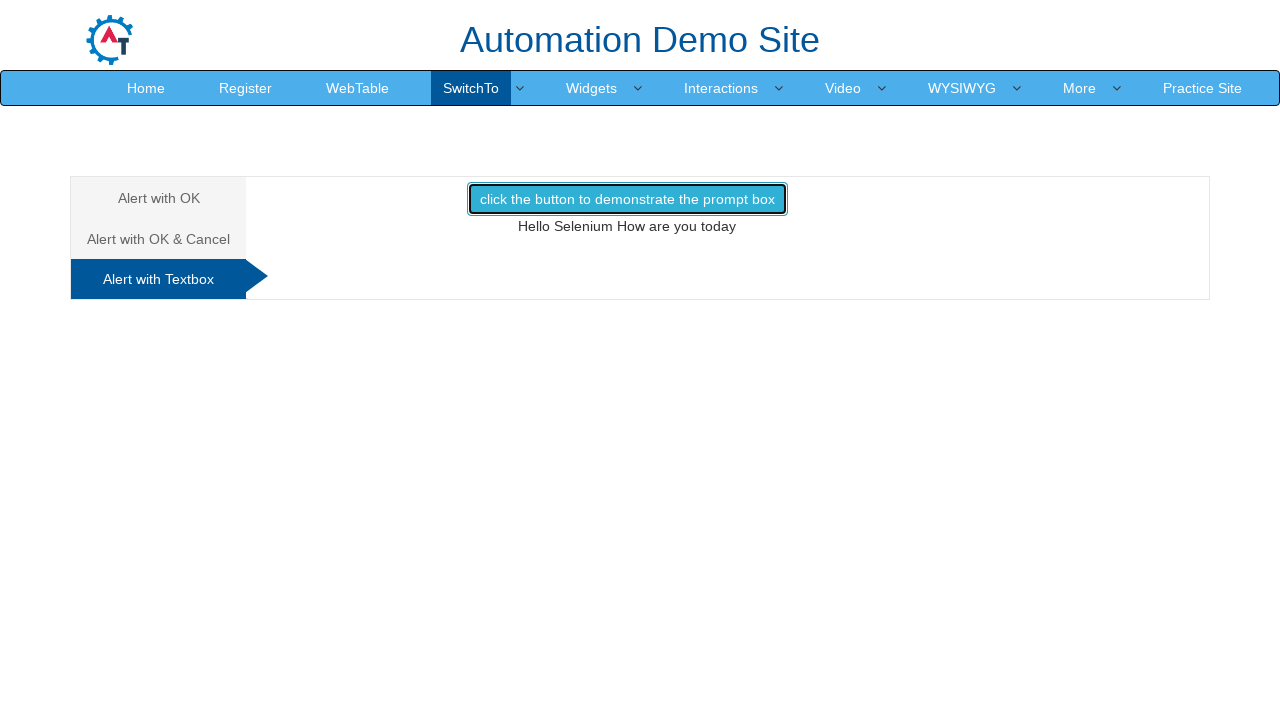

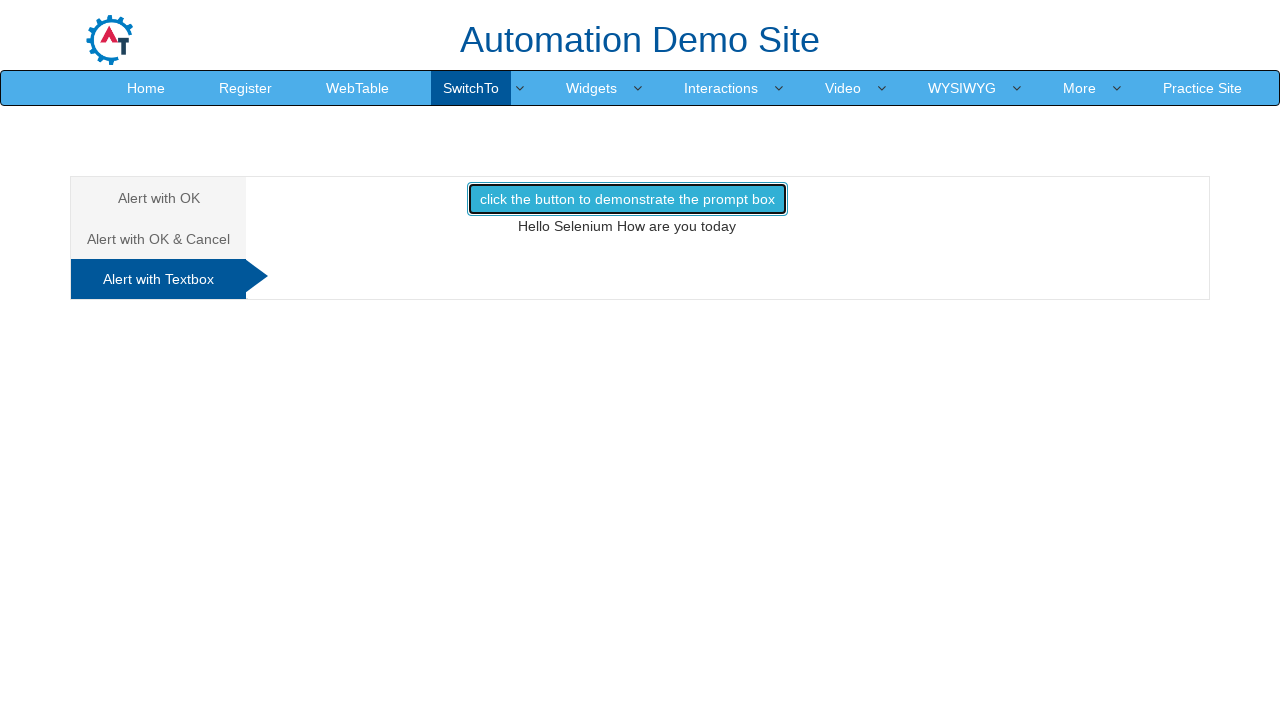